Tests window handling functionality by navigating through menu items, clicking buttons that open new windows, and handling tab navigation

Starting URL: http://demo.automationtesting.in/Register.html

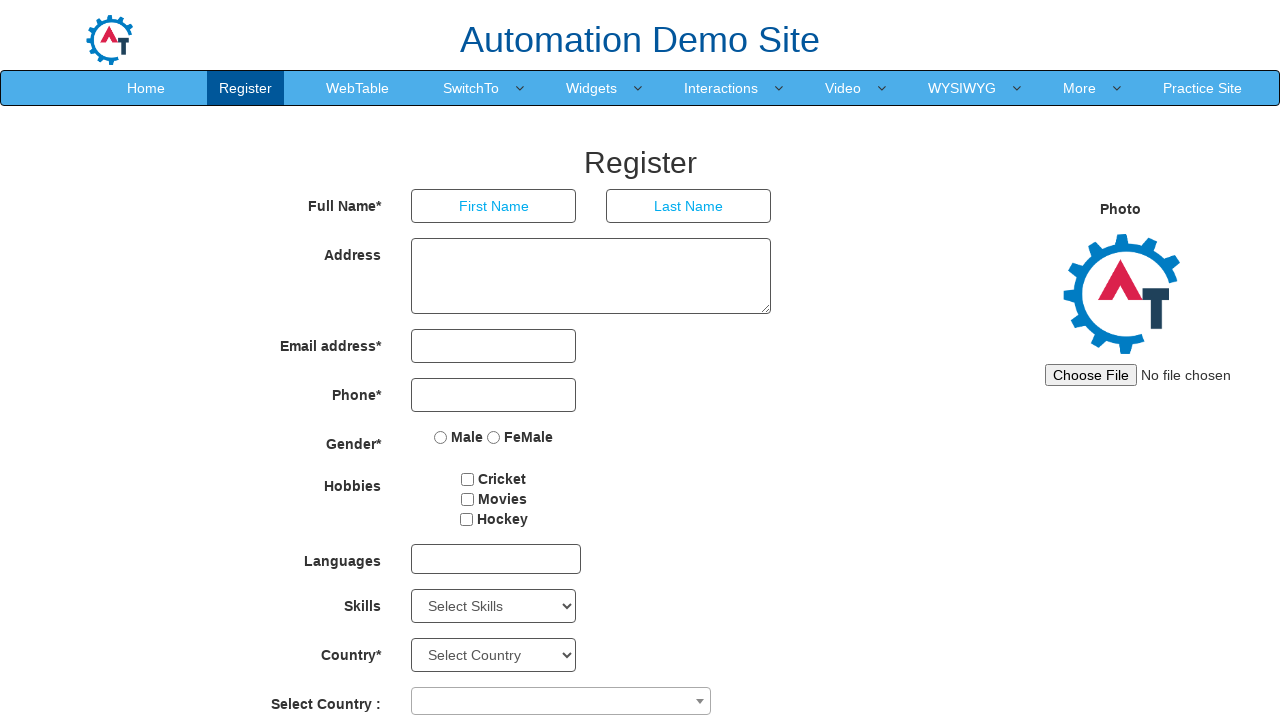

Hovered over SwitchTo menu at (471, 88) on xpath=//a[text()='SwitchTo']
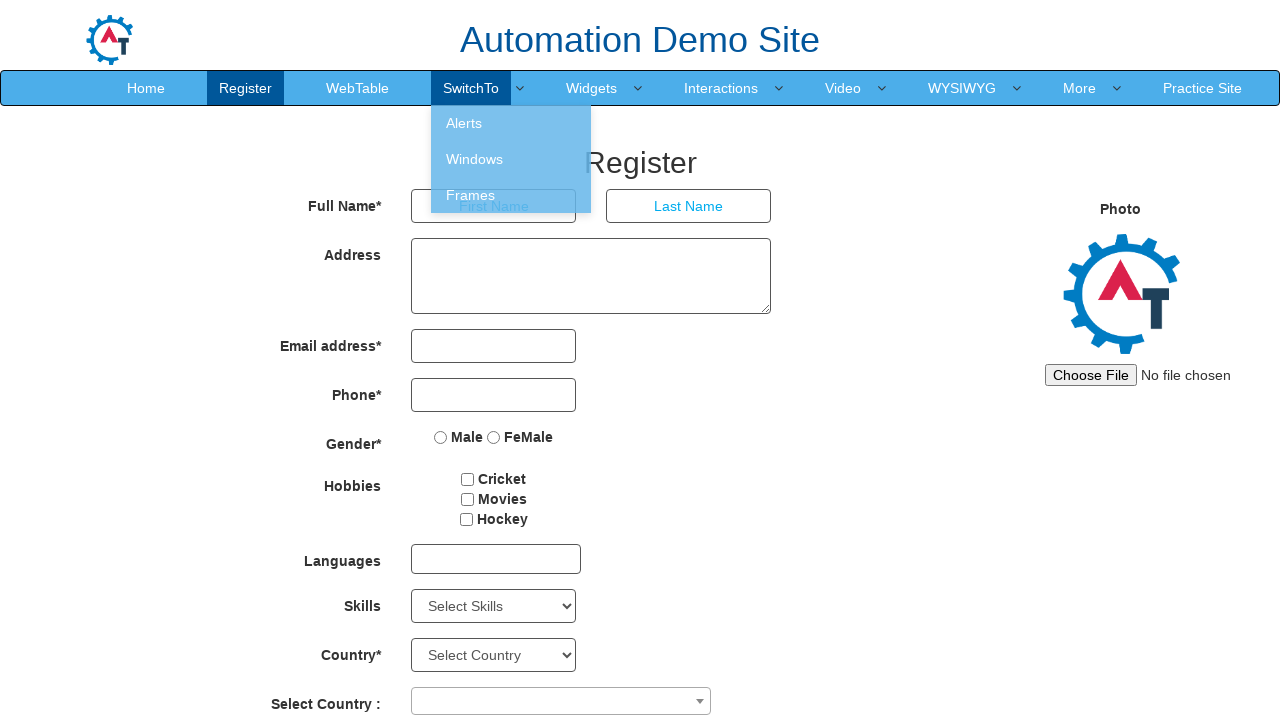

Clicked on Windows menu item at (511, 159) on xpath=//a[text()='Windows']
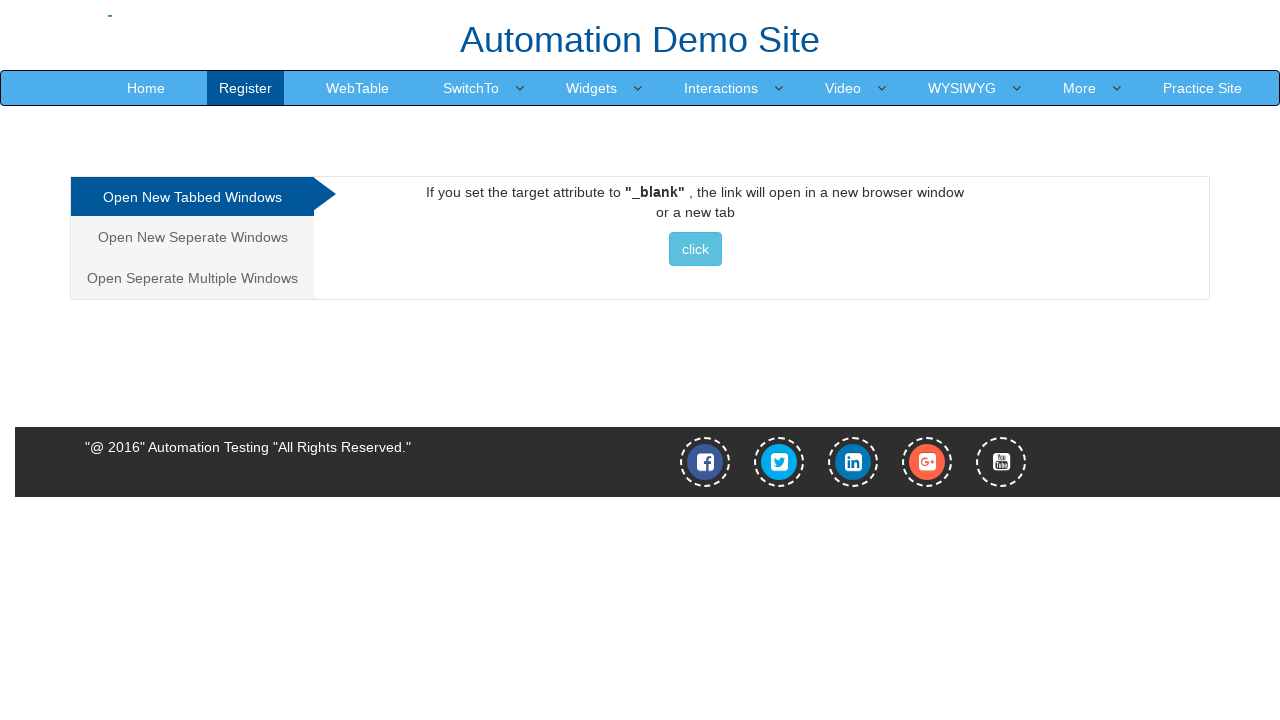

Clicked on Separate tab at (192, 237) on xpath=//a[@href='#Seperate']
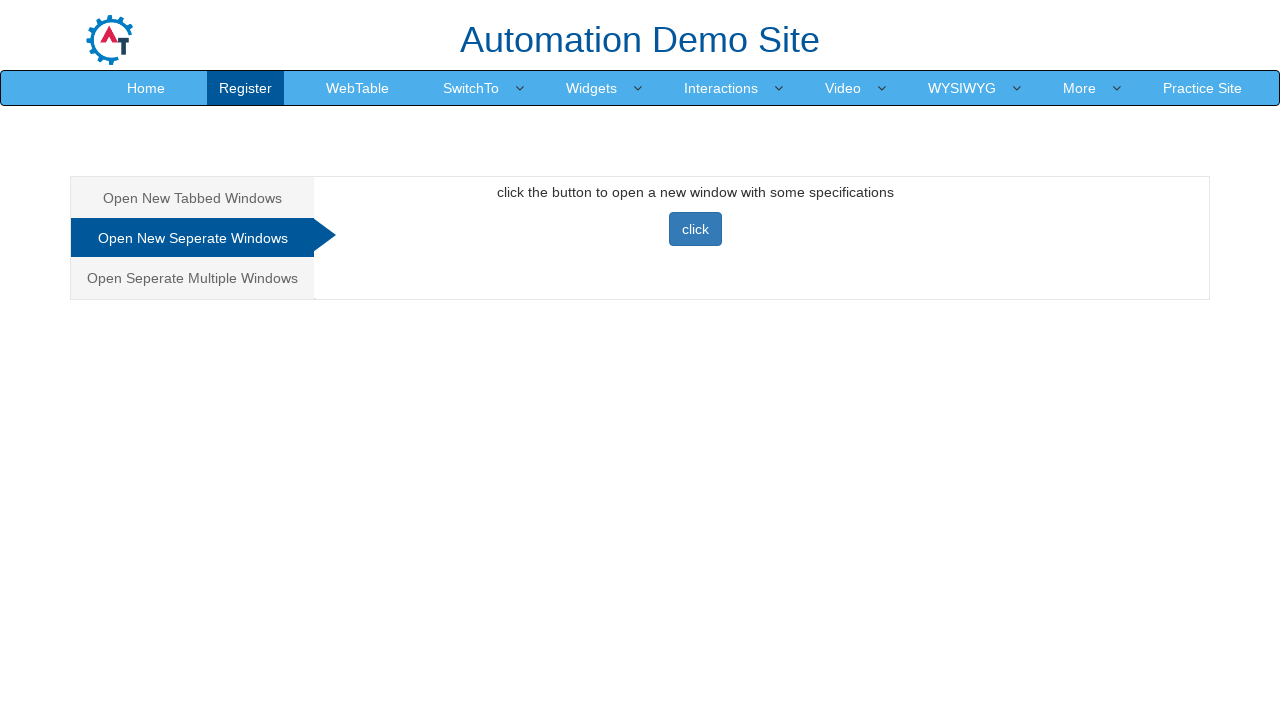

Clicked button to open new window at (695, 229) on xpath=//button[text()='click']
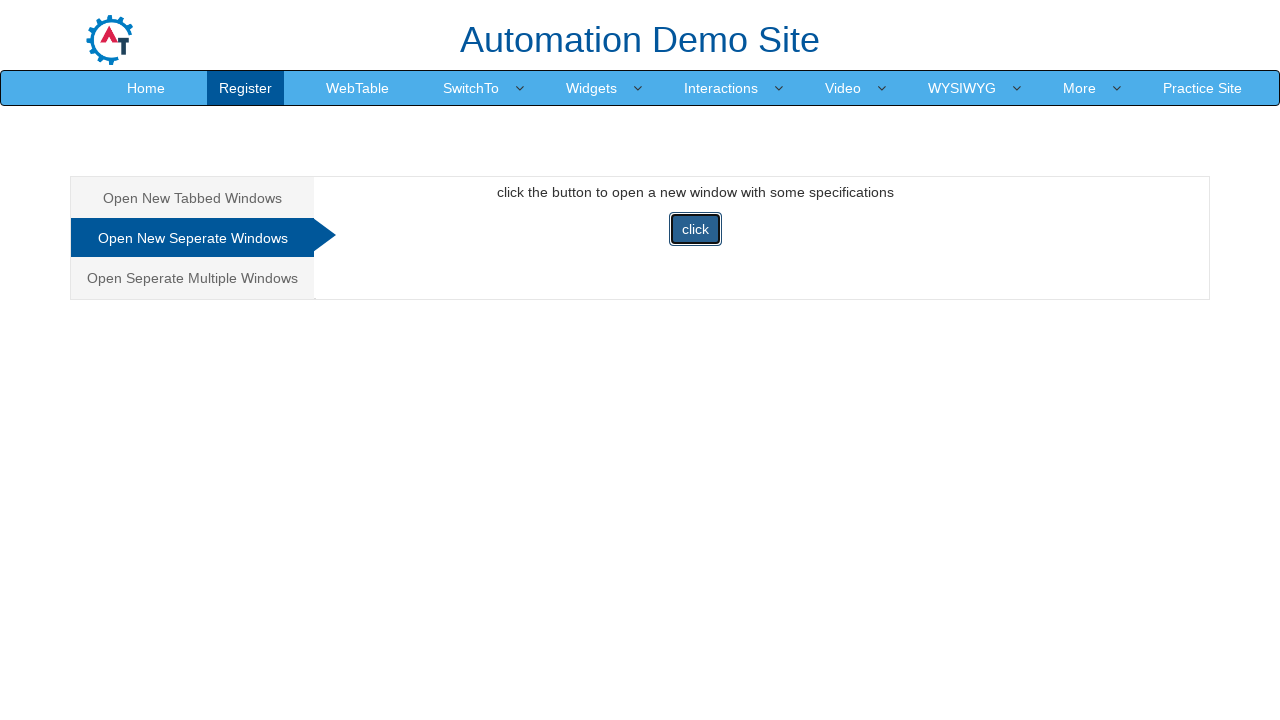

New window loaded and ready
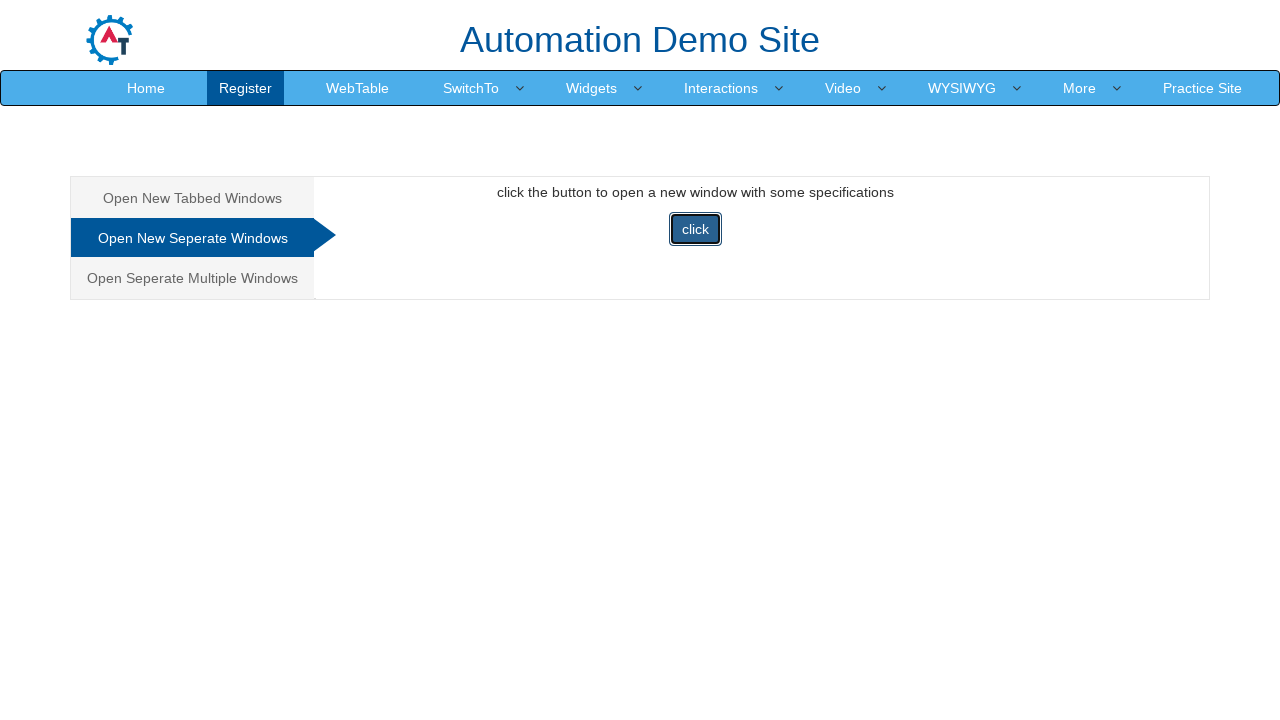

Closed the new window
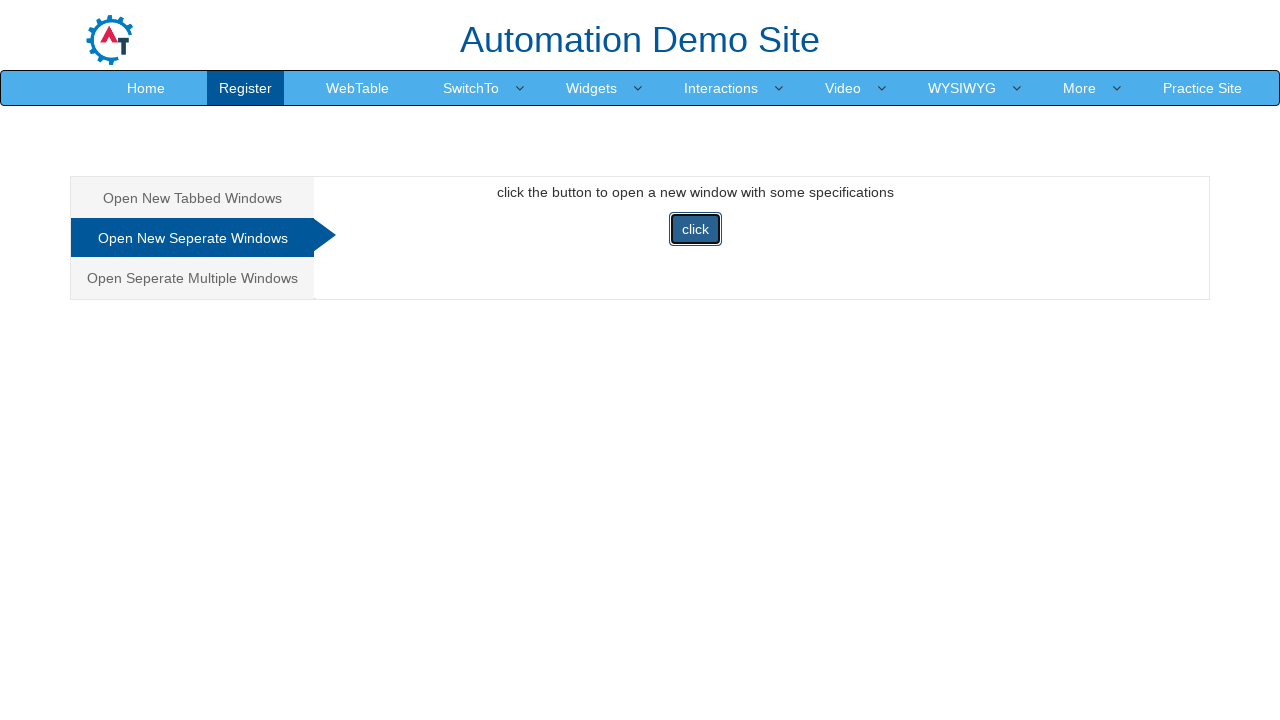

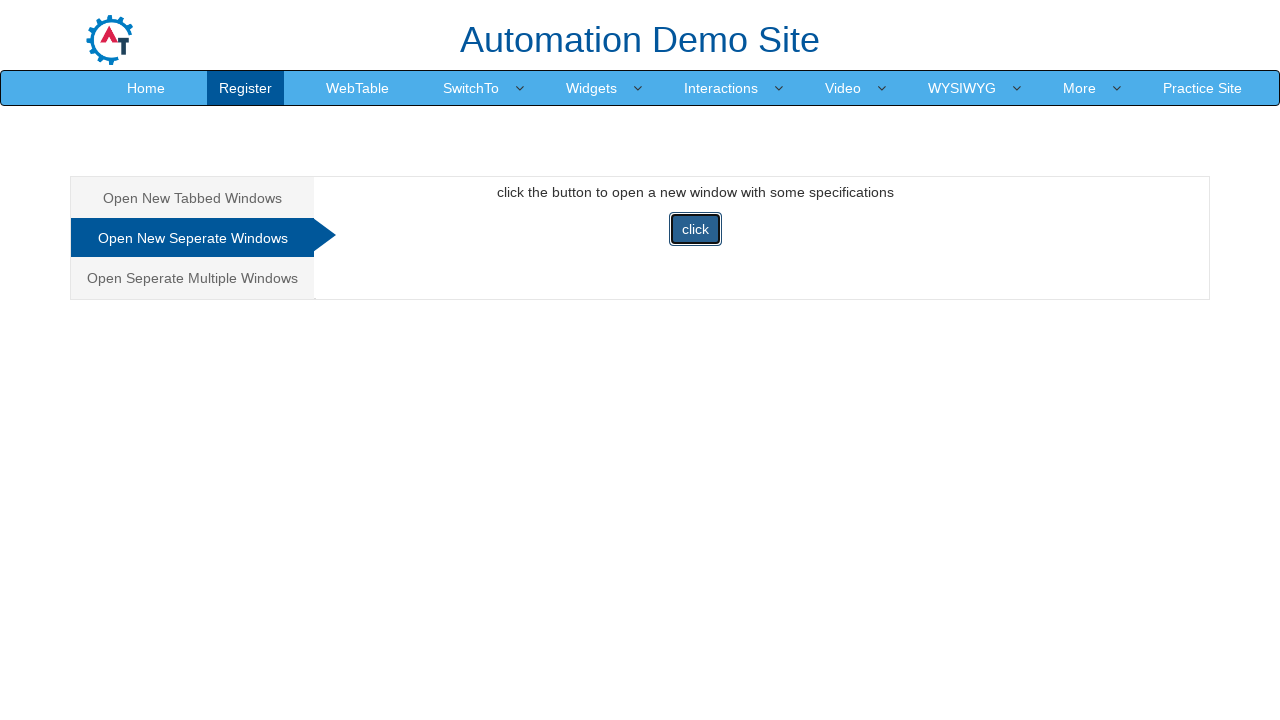